Navigates to a demo store, scrolls down the page, and clicks on the My Account link

Starting URL: http://demostore.supersqa.com

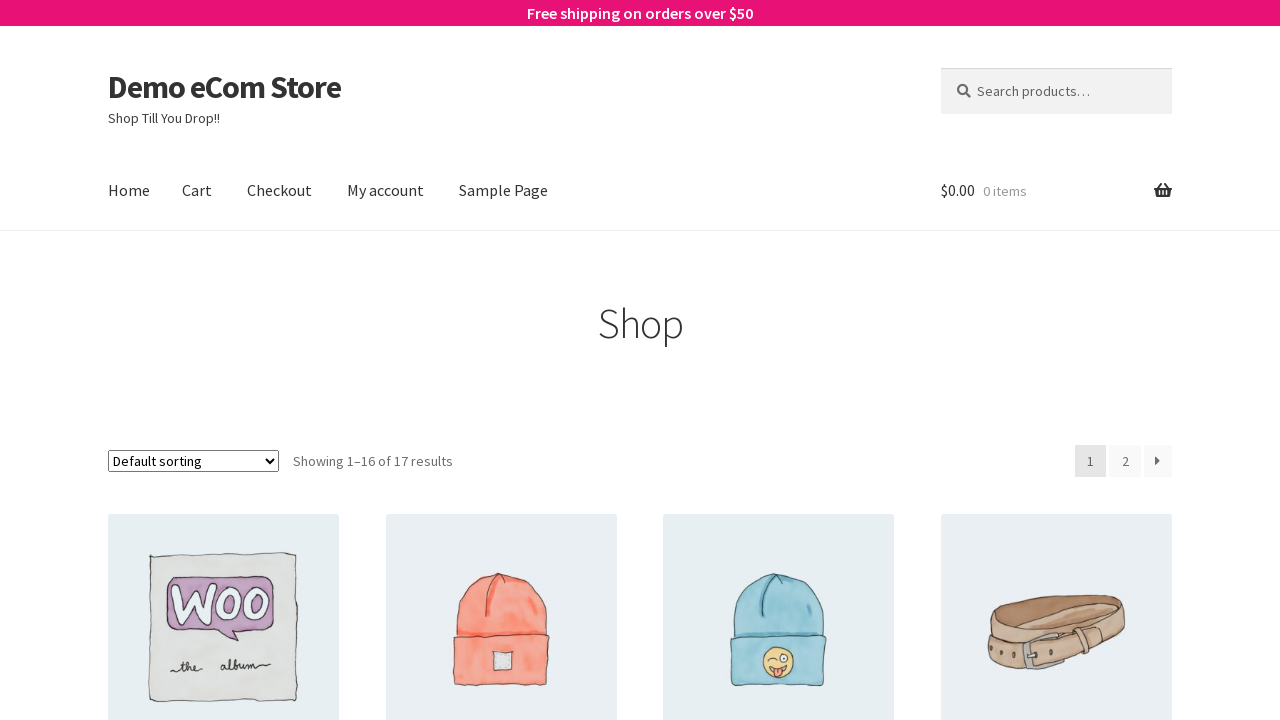

Navigated to demo store at http://demostore.supersqa.com
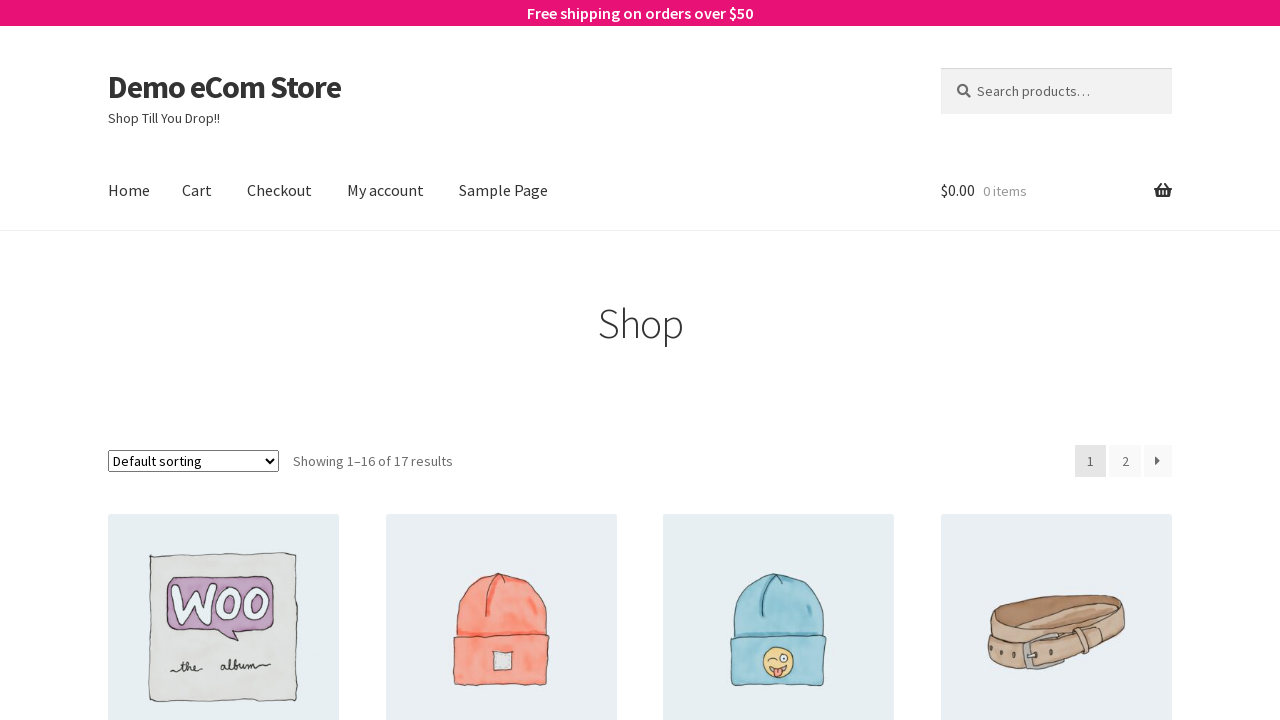

Scrolled down the page using PageDown
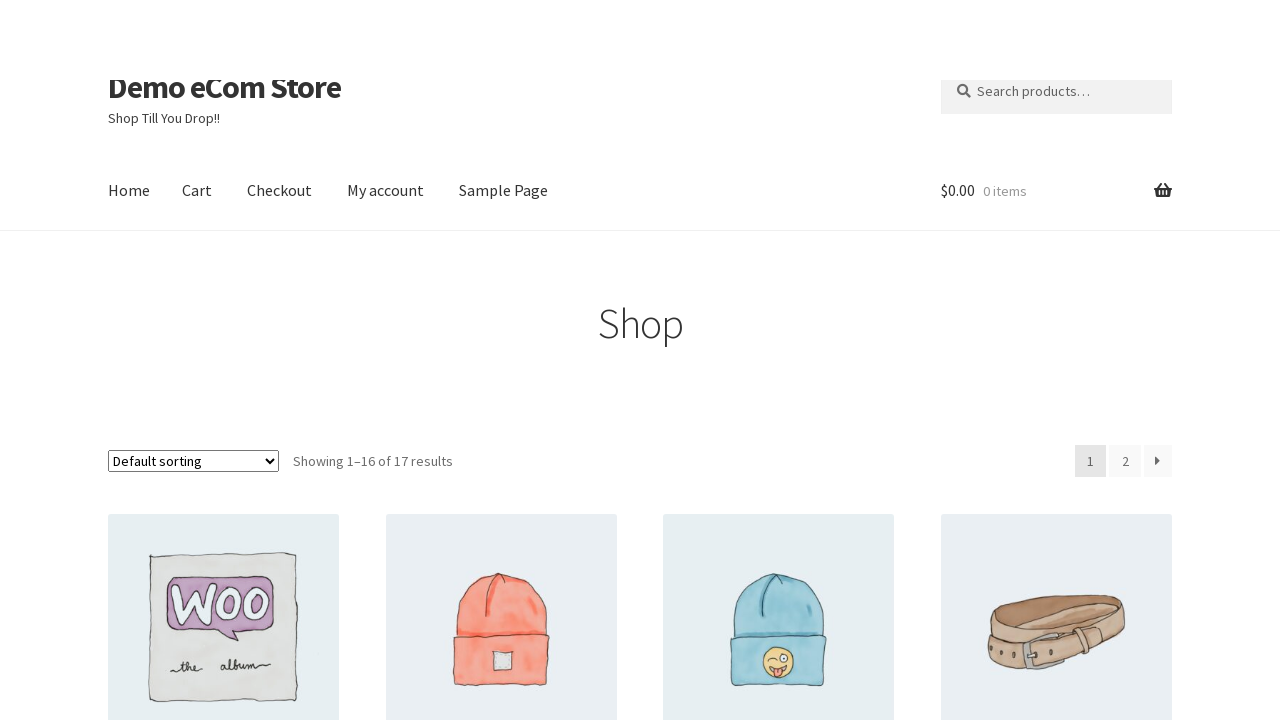

Clicked on the My account link at (386, 191) on text='My account'
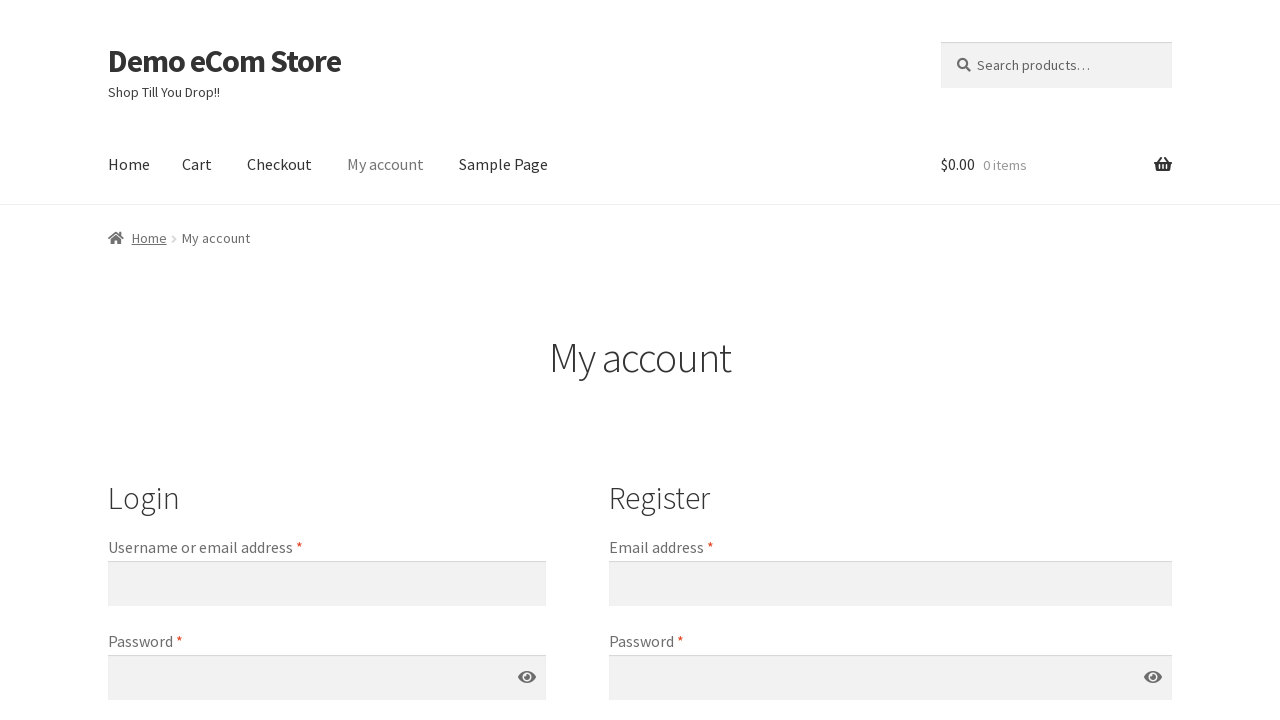

Navigation completed and network became idle
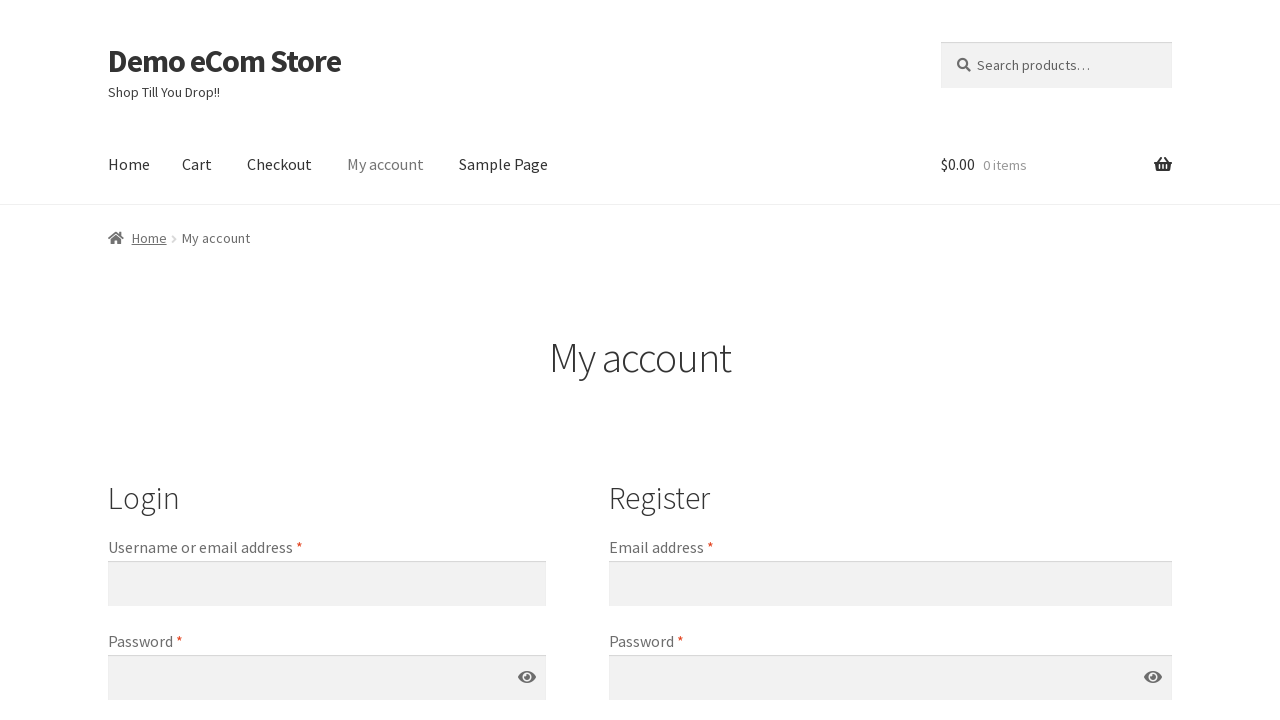

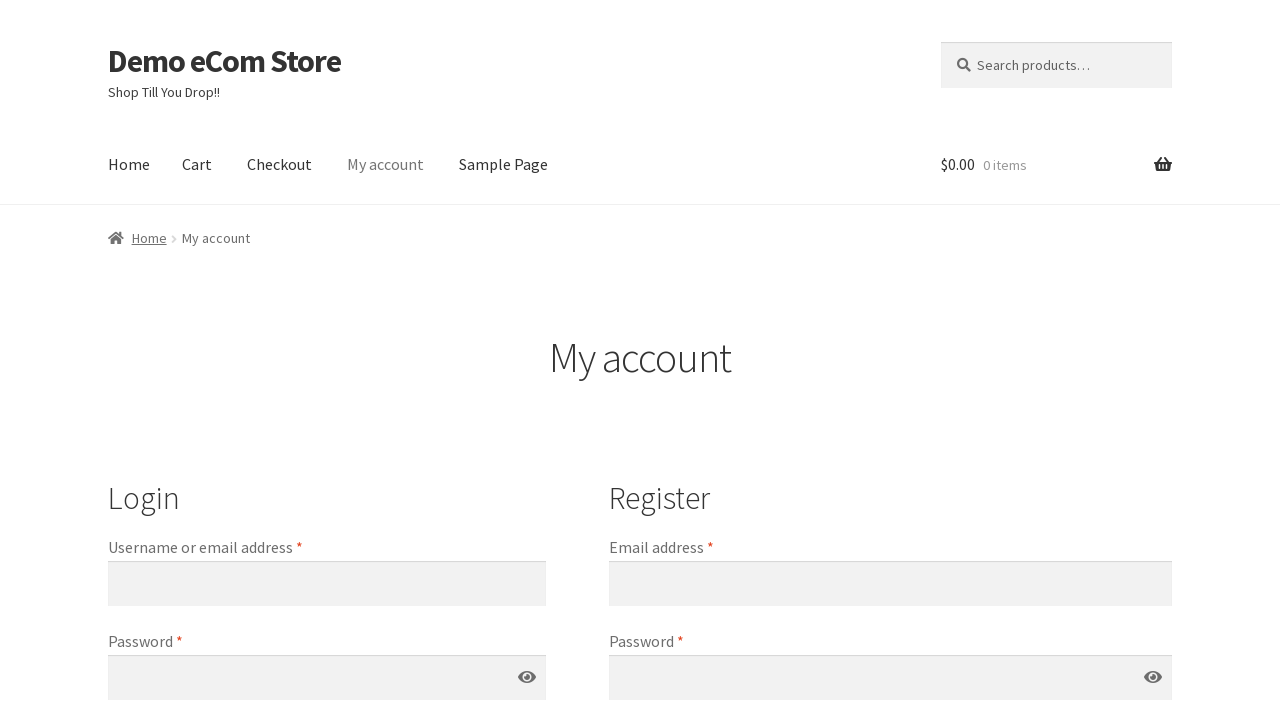